Tests drag and drop functionality by dragging column A to column B.

Starting URL: https://the-internet.herokuapp.com/drag_and_drop

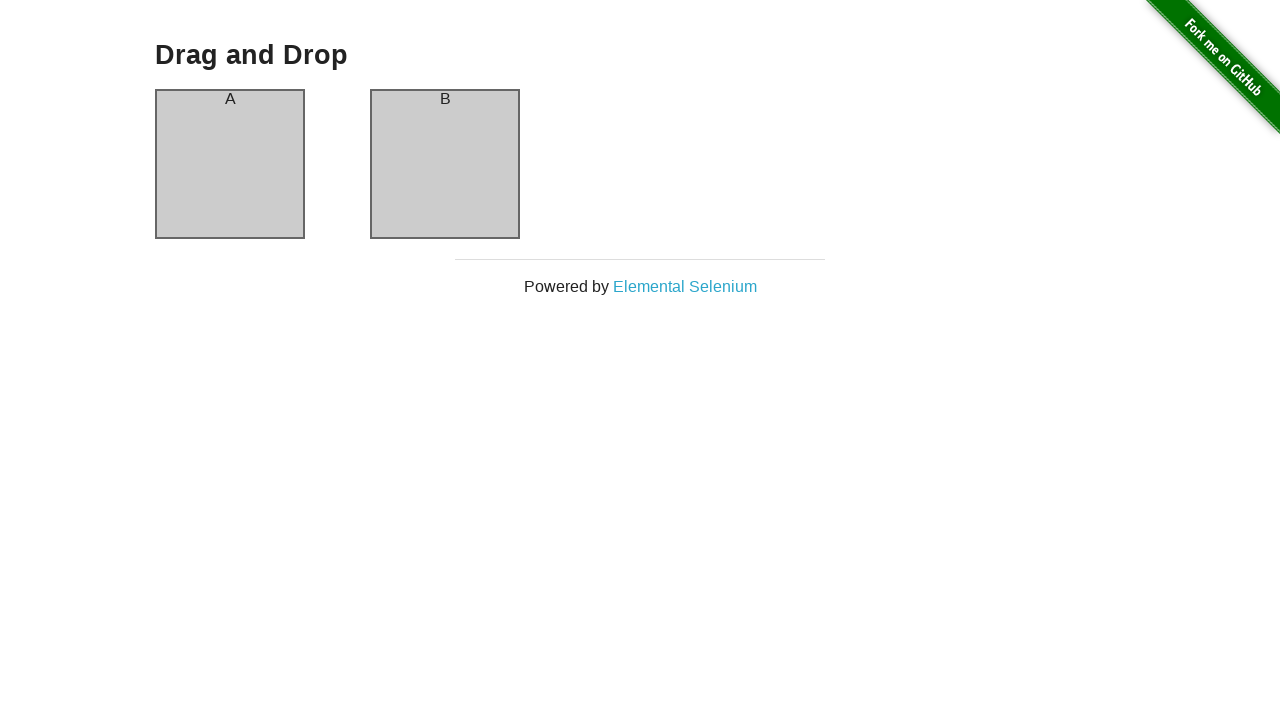

Navigated to drag and drop test page
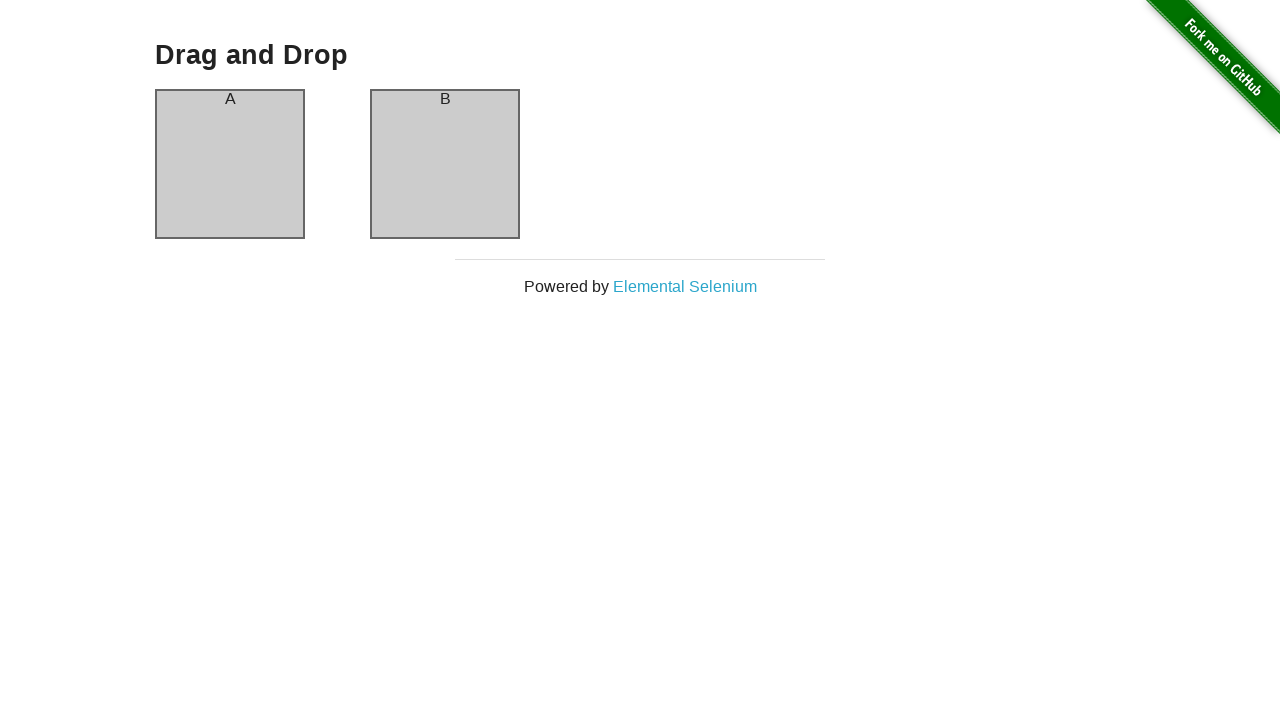

Dragged column A to column B at (445, 164)
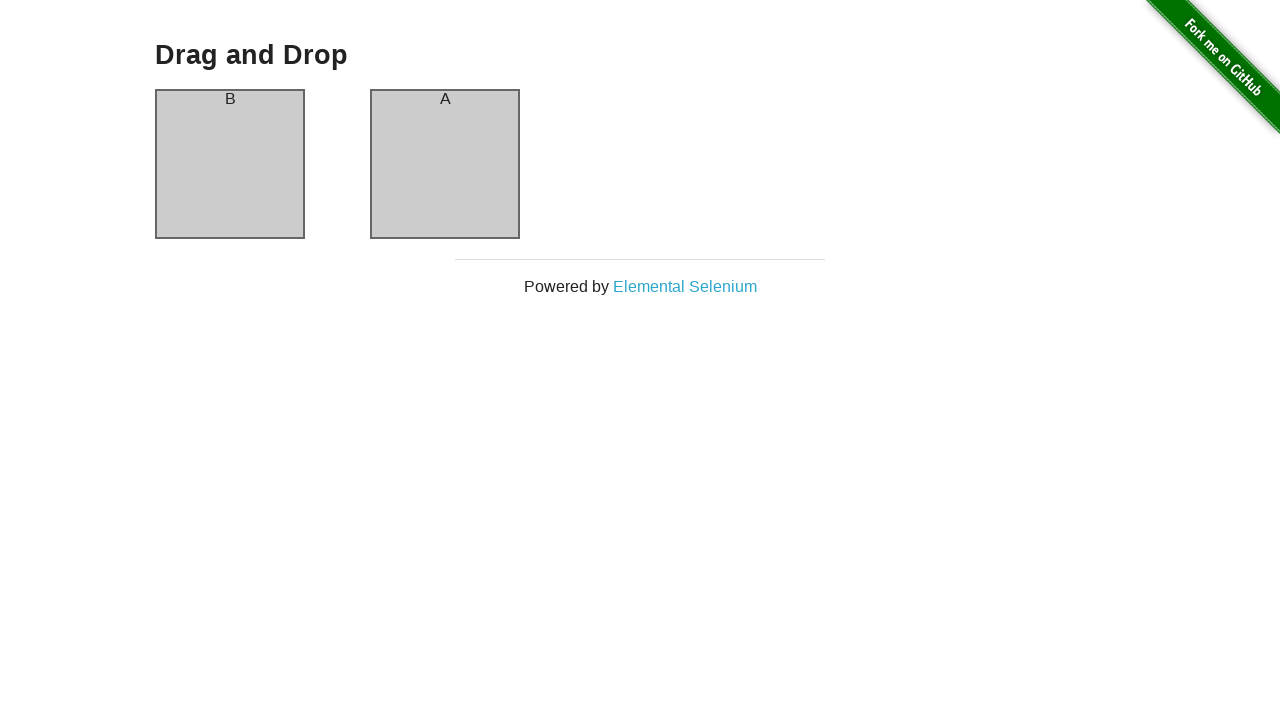

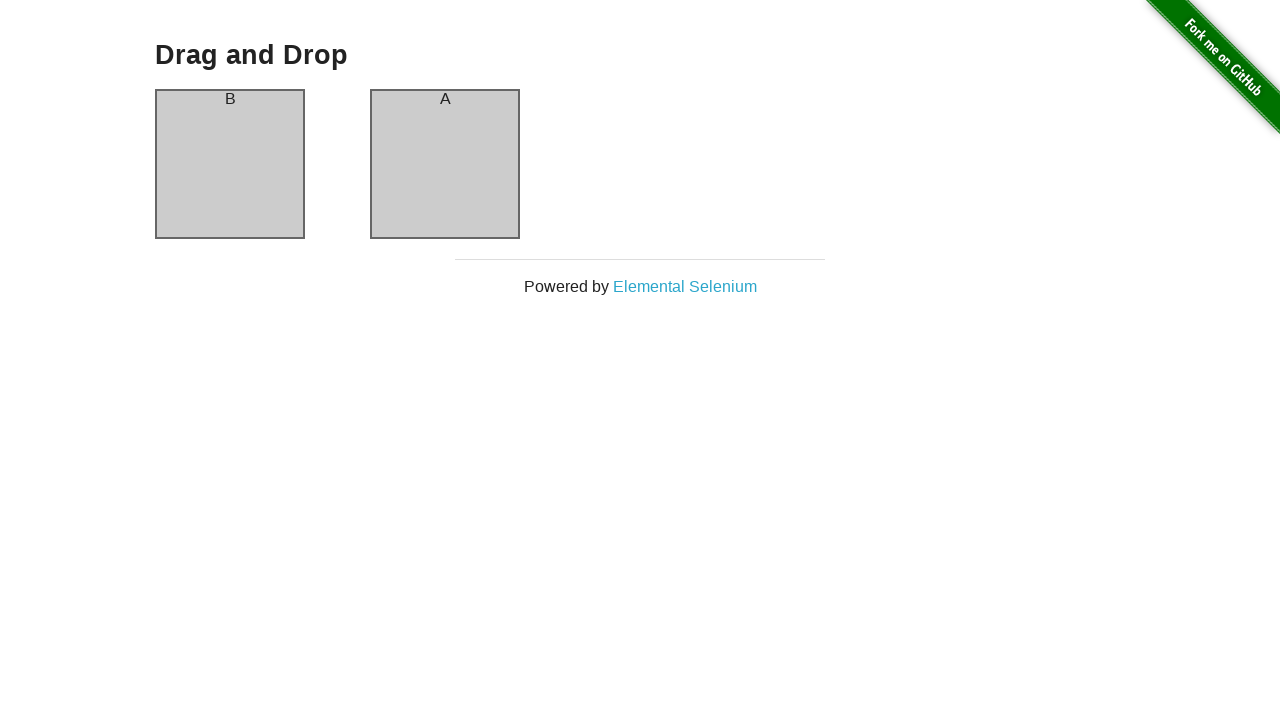